Tests navigation to Disappearing Elements page by clicking the link and navigating back

Starting URL: https://the-internet.herokuapp.com

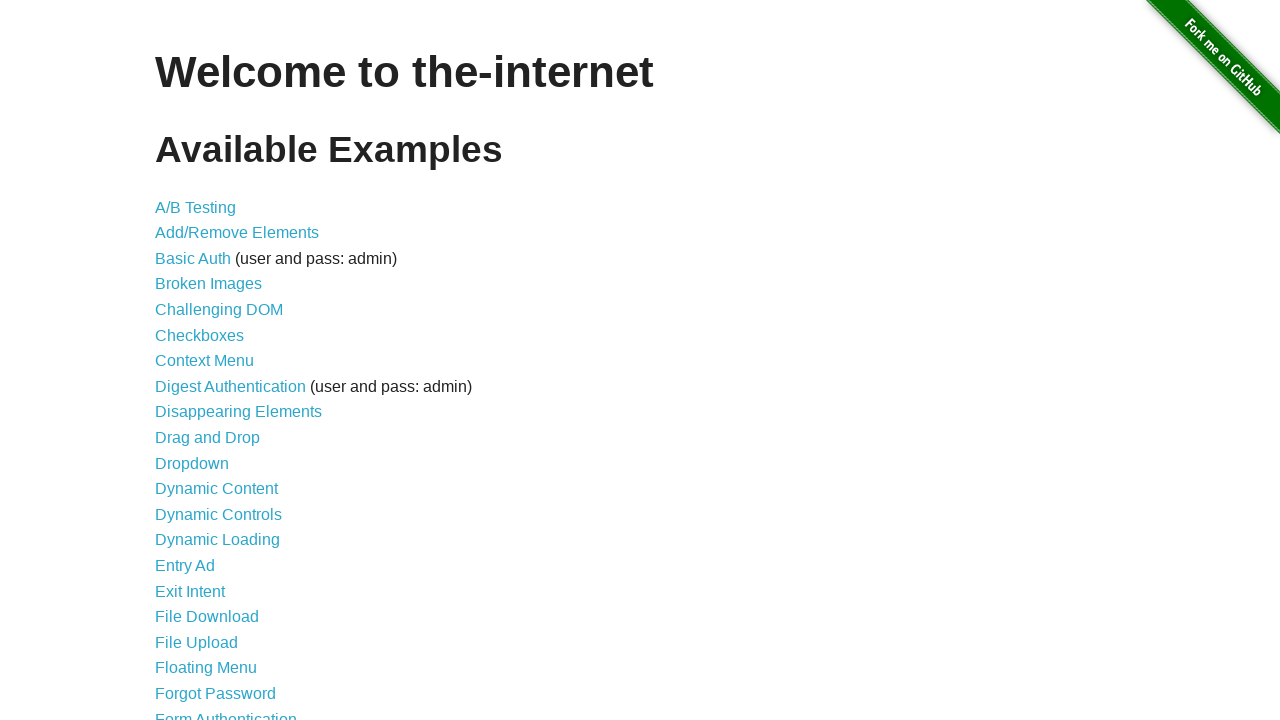

Clicked Disappearing Elements link at (238, 412) on xpath=//*[@id="content"]/ul/li[9]/a
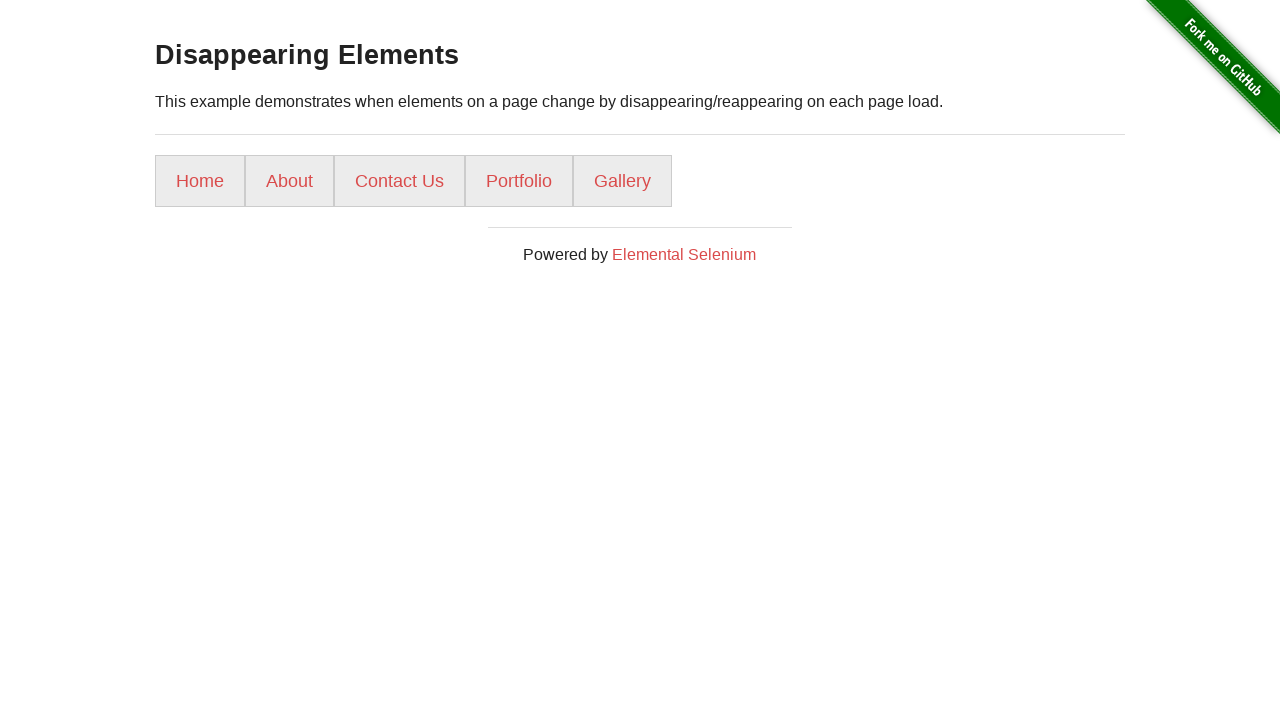

Navigated back to main page
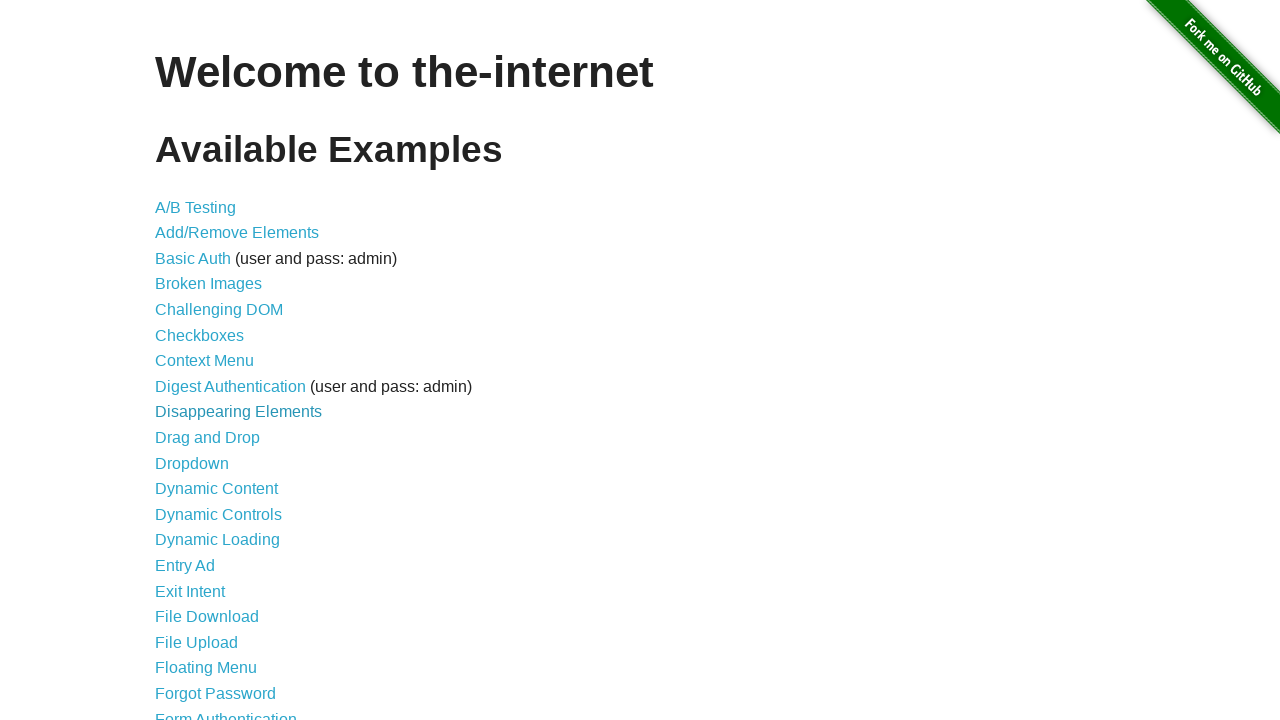

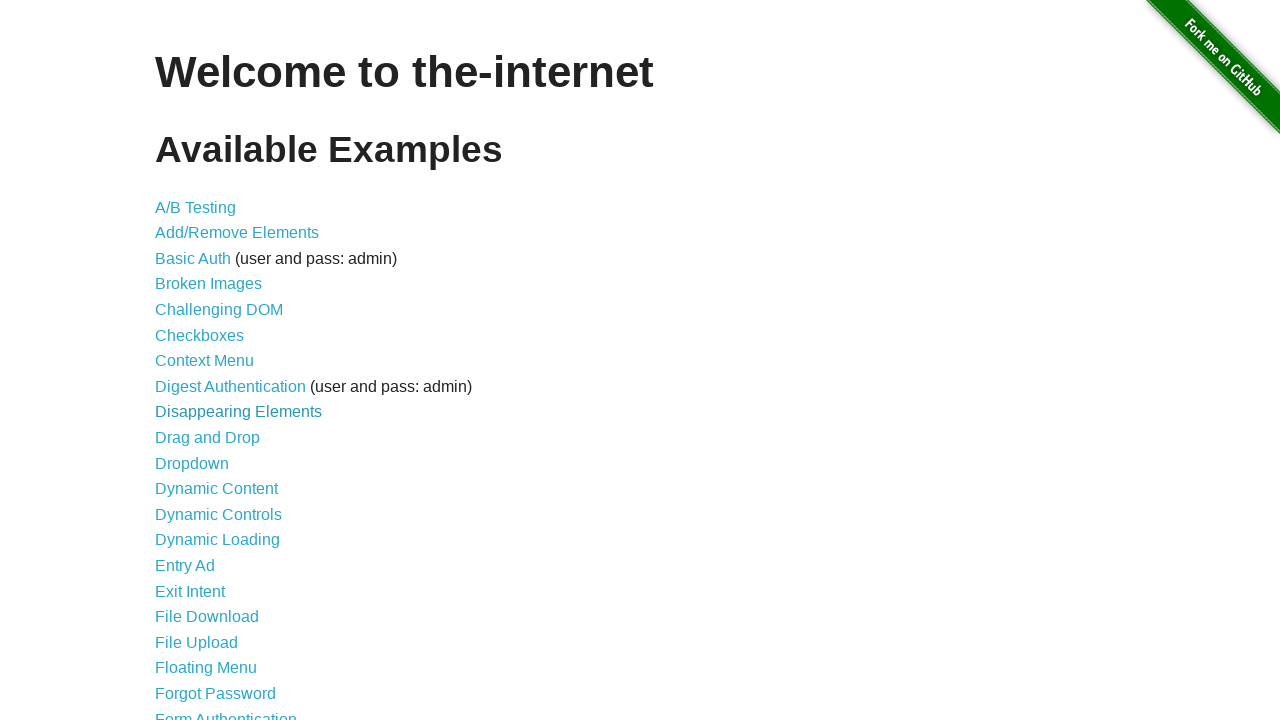